Tests registration form password validation by entering passwords less than 6 characters and verifying error messages

Starting URL: https://alada.vn/tai-khoan/dang-ky.html

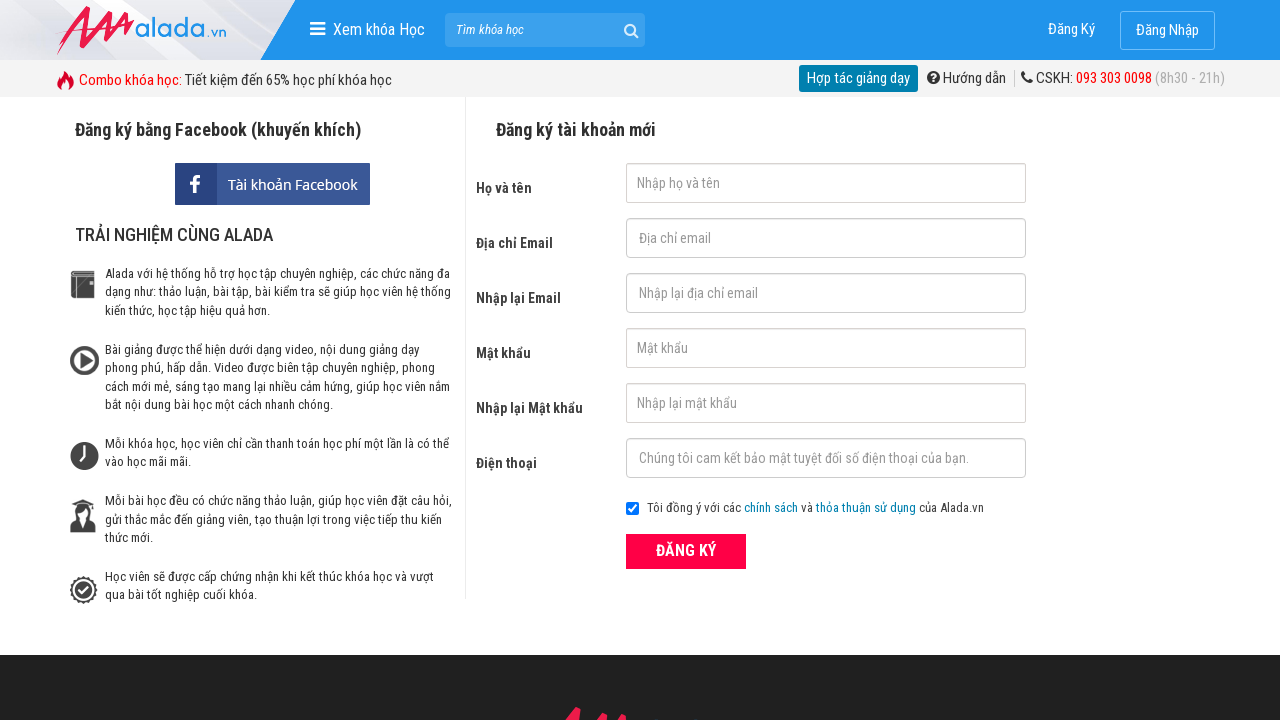

Filled first name field with 'Hoàng Mai' on #txtFirstname
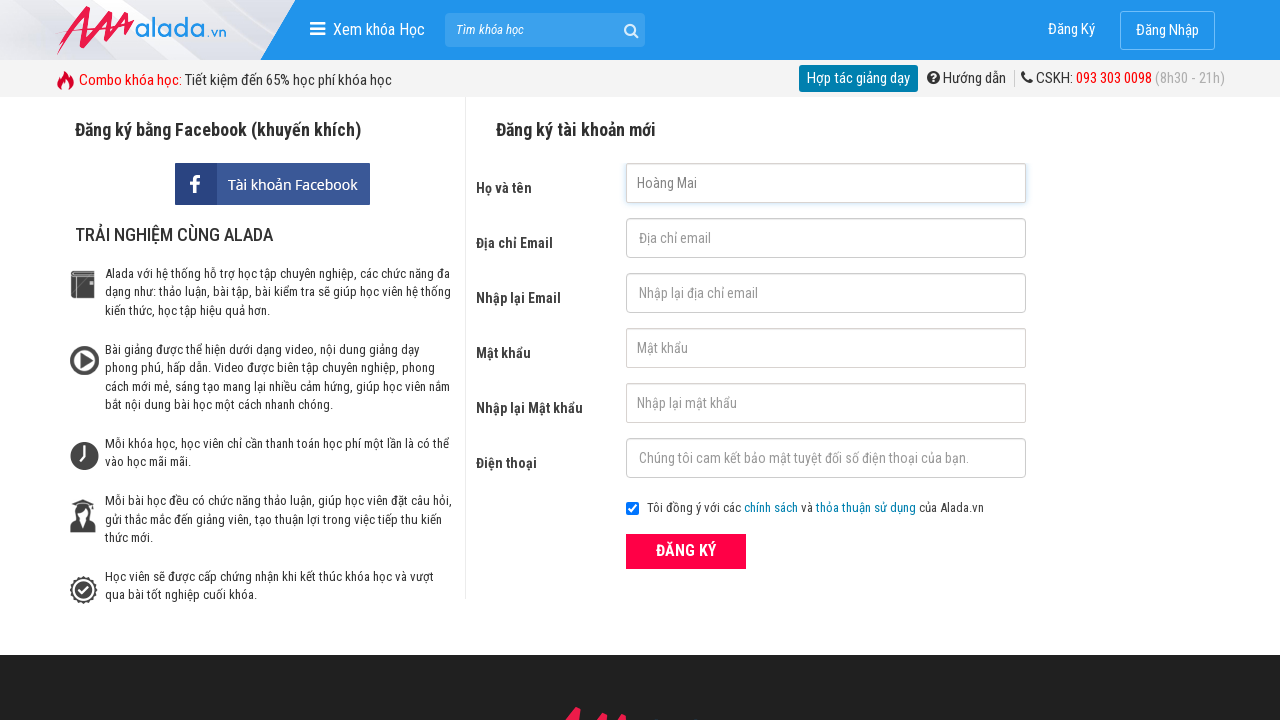

Filled email field with 'mai@gmail.com' on input#txtEmail
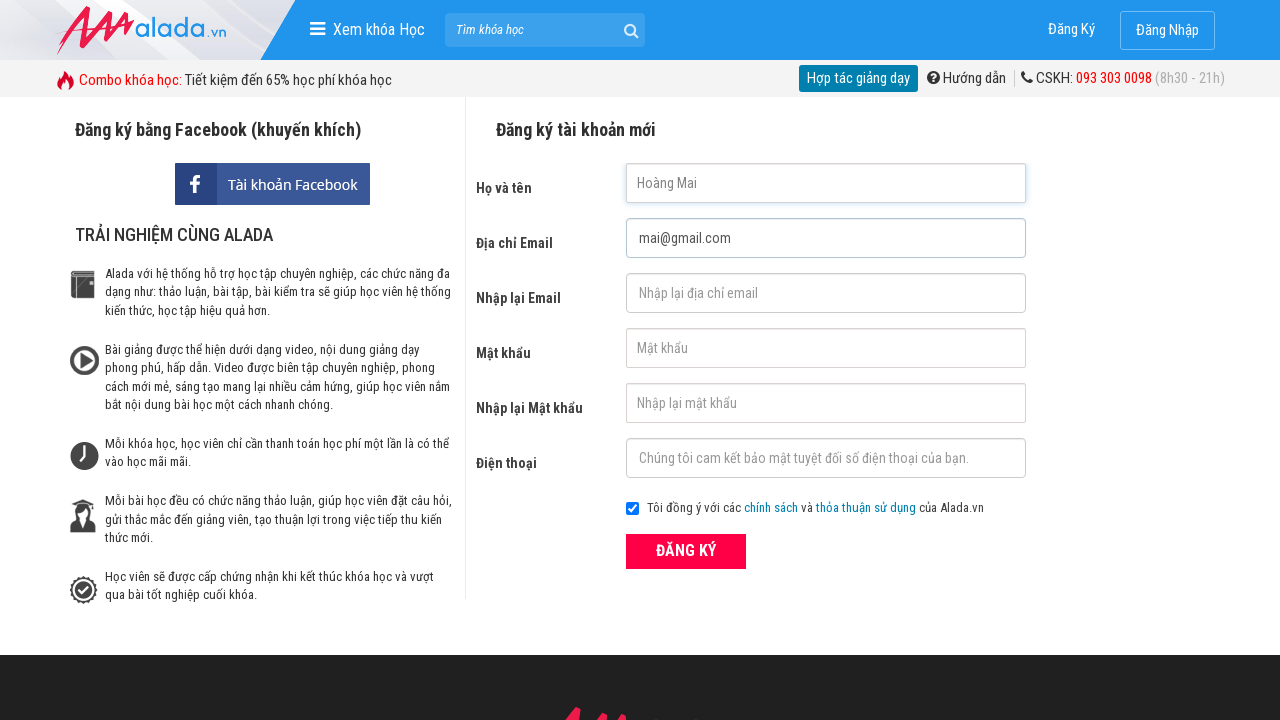

Filled confirm email field with 'mai@gmail.com' on input[name='txtCEmail']
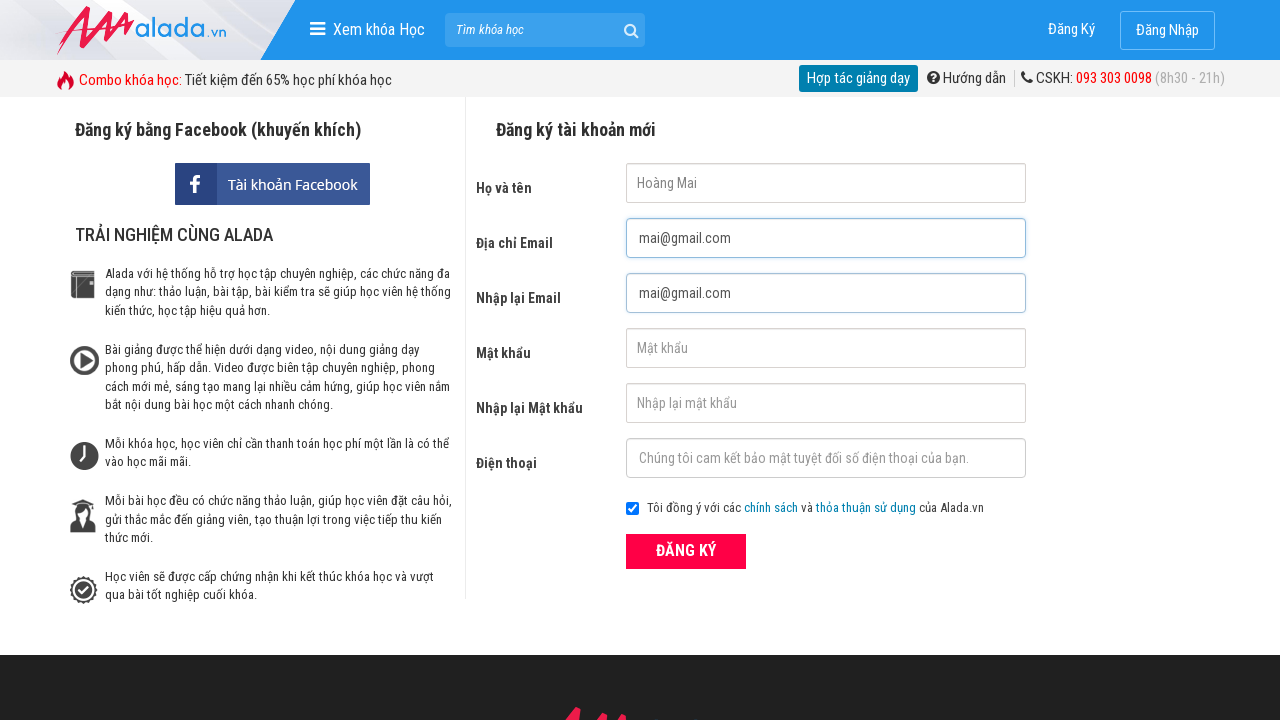

Filled password field with '123' (less than 6 characters) on #txtPassword
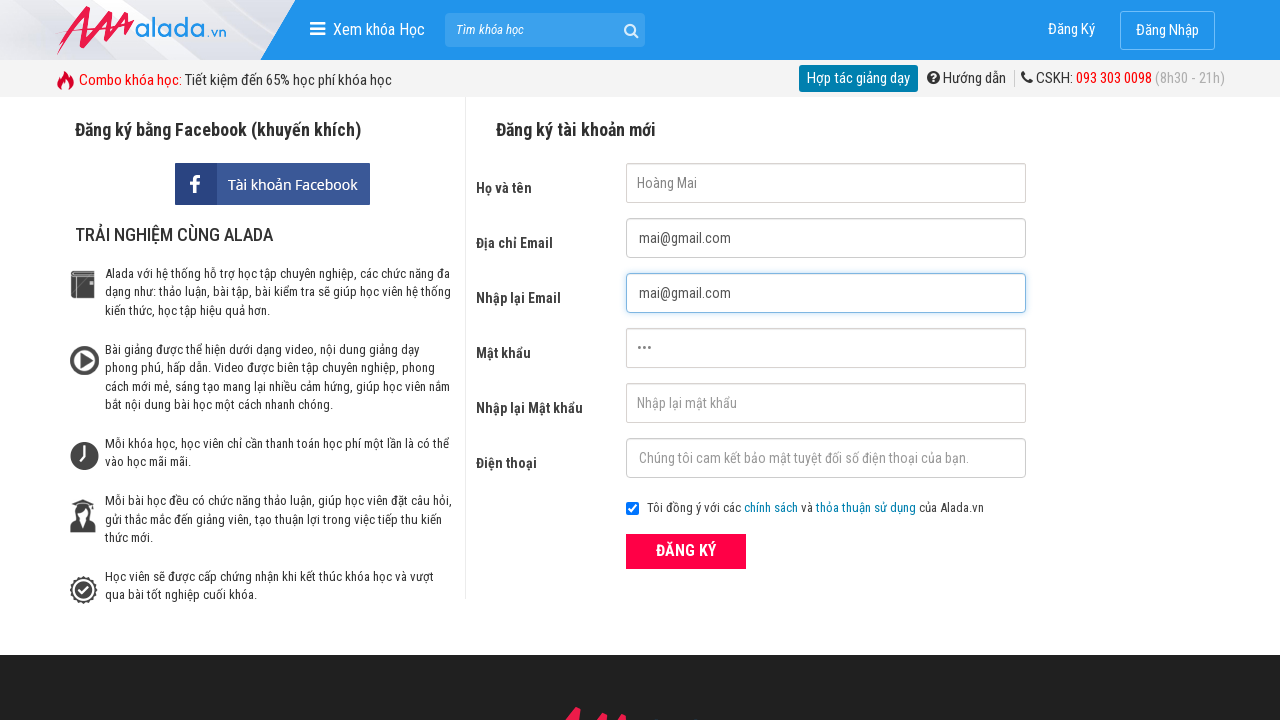

Filled confirm password field with '123' (less than 6 characters) on #txtCPassword
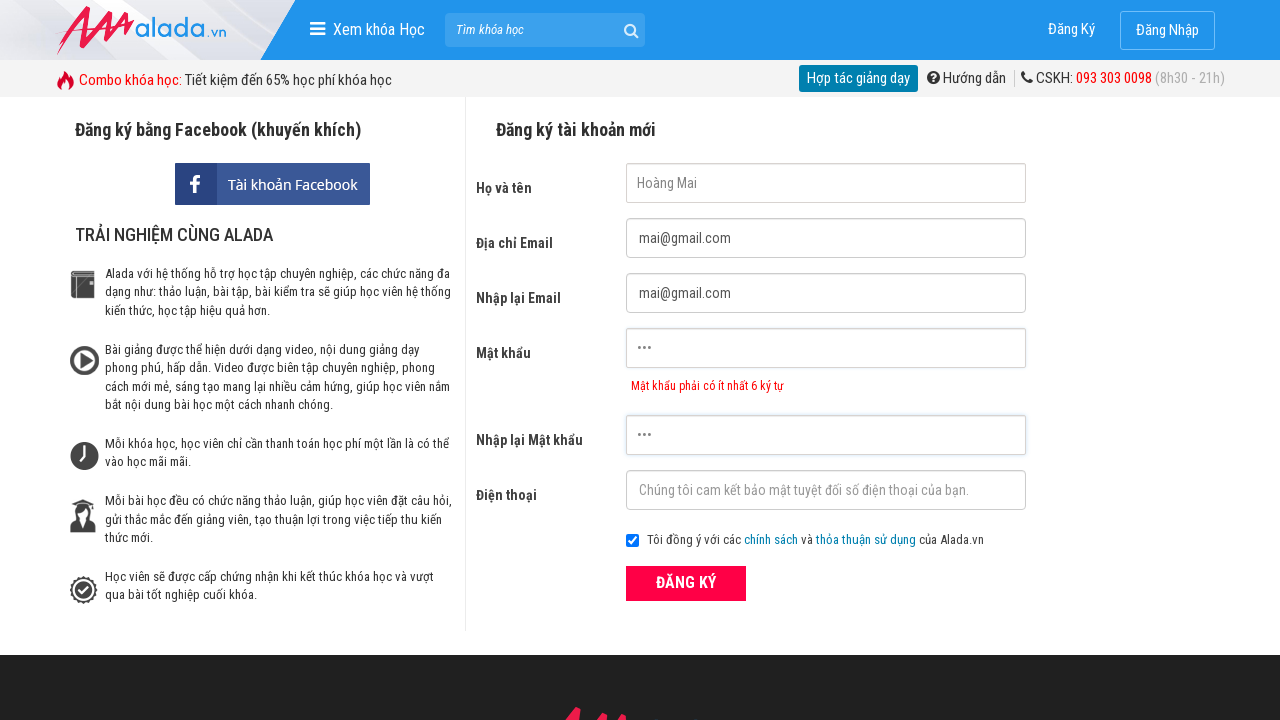

Filled phone field with '0987451365' on input#txtPhone
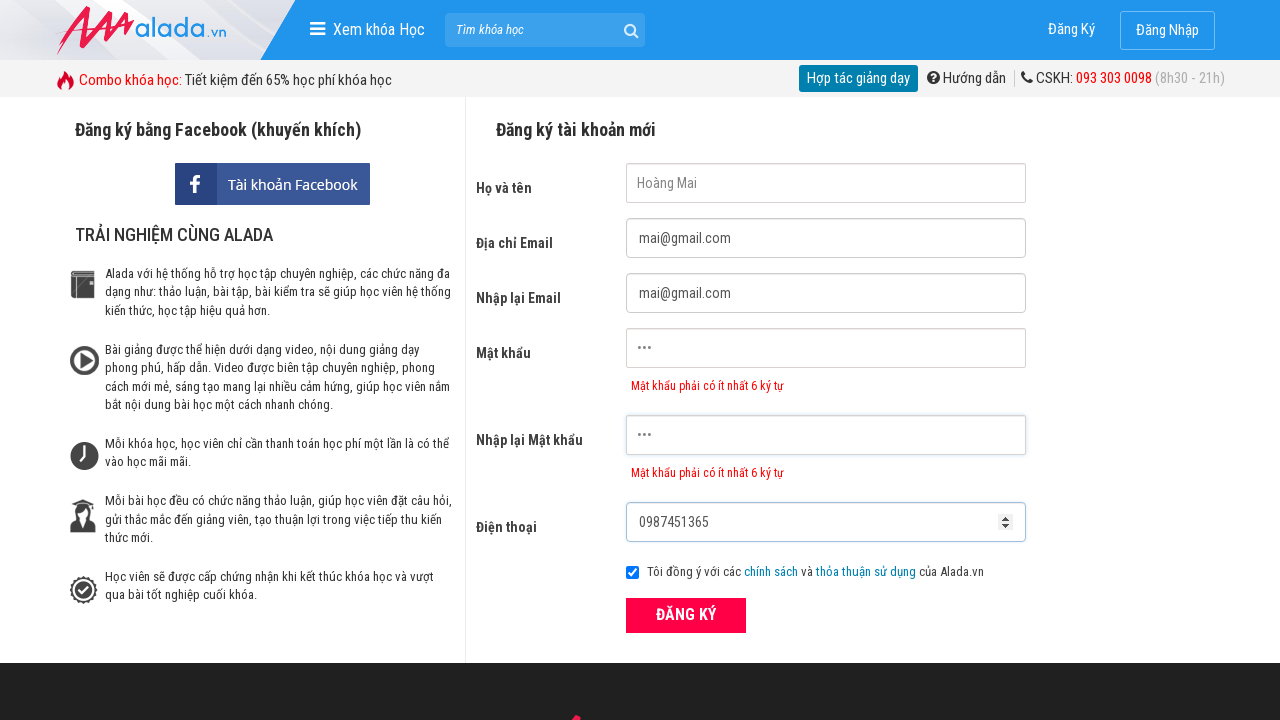

Clicked submit button to register at (686, 615) on button[type='submit']
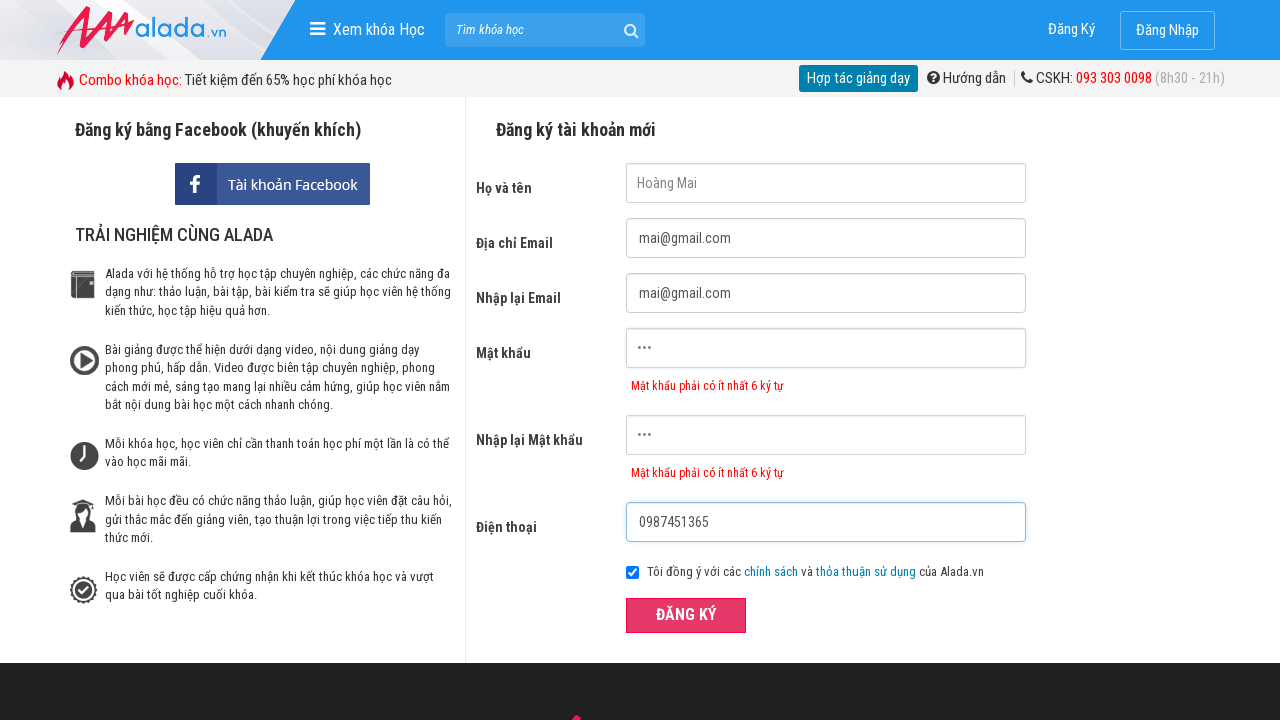

Password error message appeared
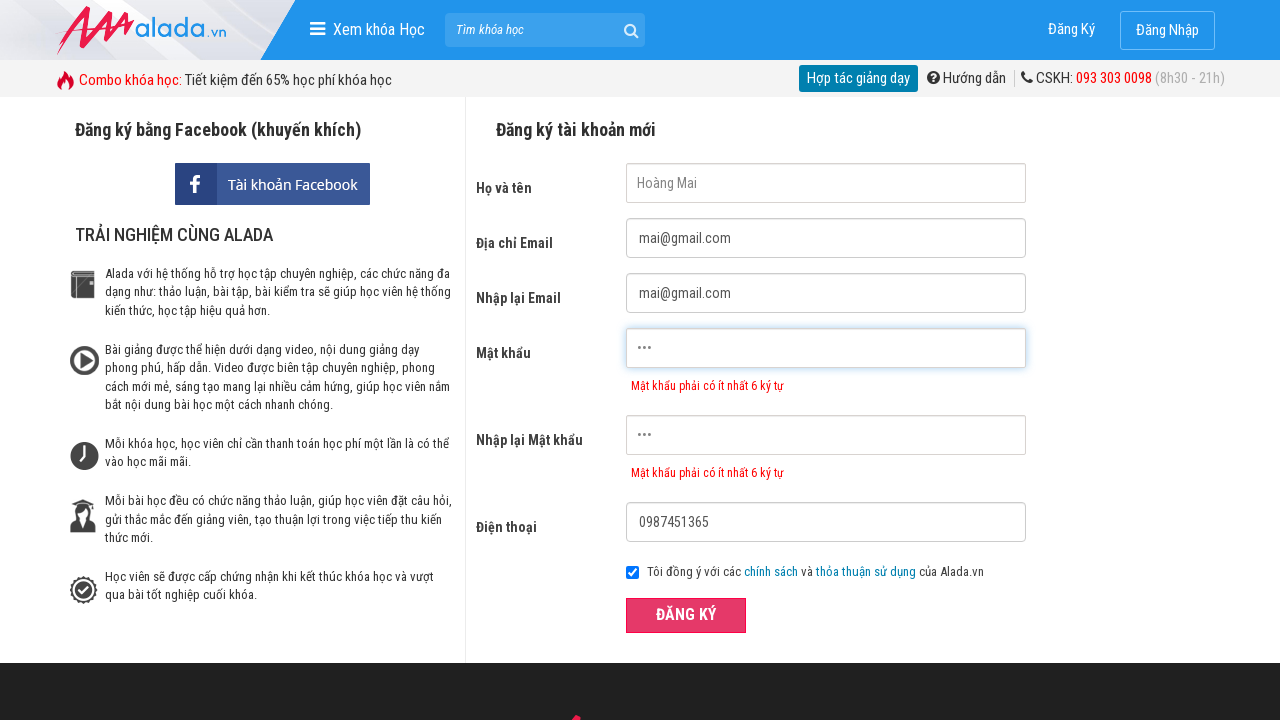

Confirm password error message appeared
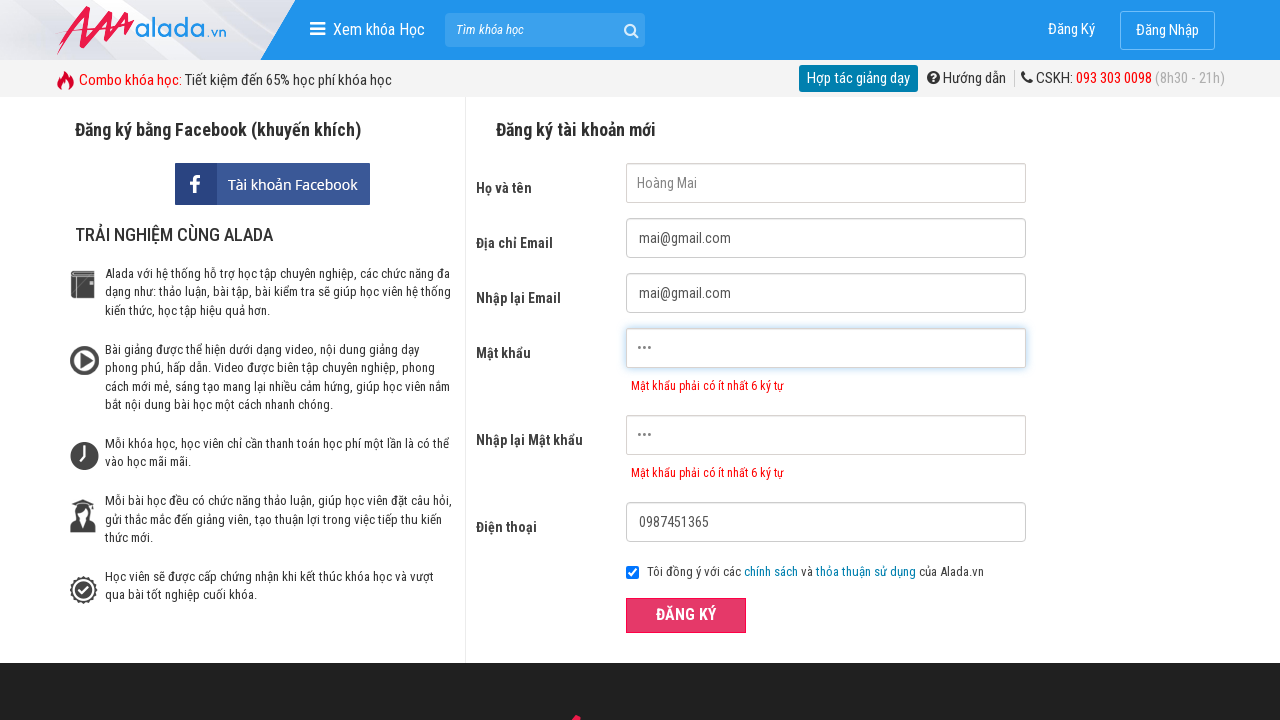

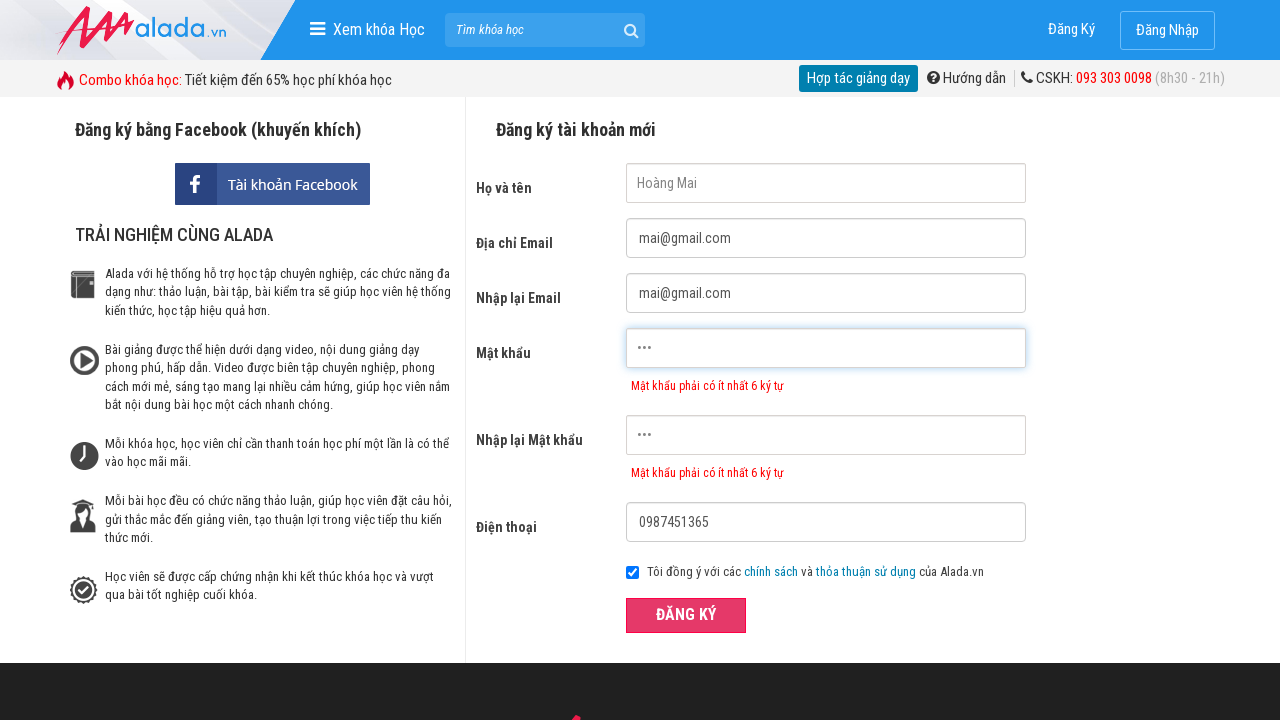